Tests hover functionality on a menu by hovering over Main Item 2 and verifying a submenu element becomes visible

Starting URL: https://demoqa.com/menu#/

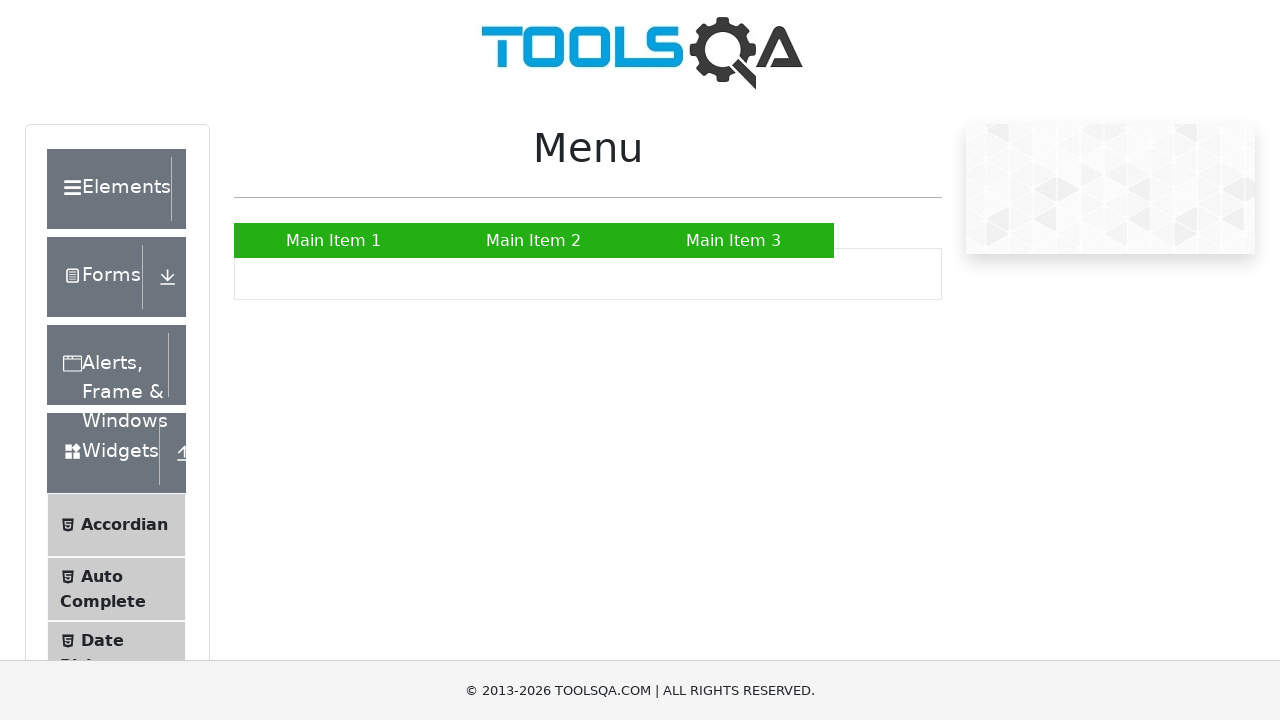

Hovered over Main Item 2 menu element at (534, 240) on xpath=//a[contains(text(),"Main Item 2")]
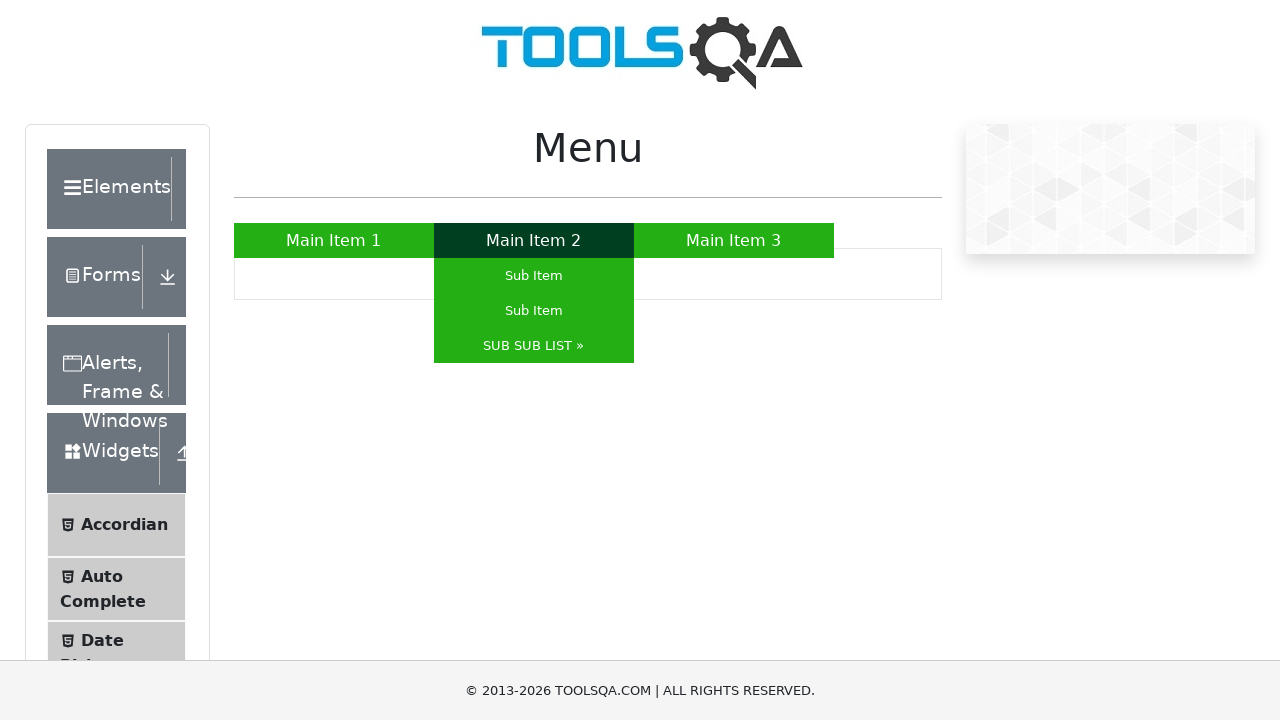

Submenu element became visible after hover
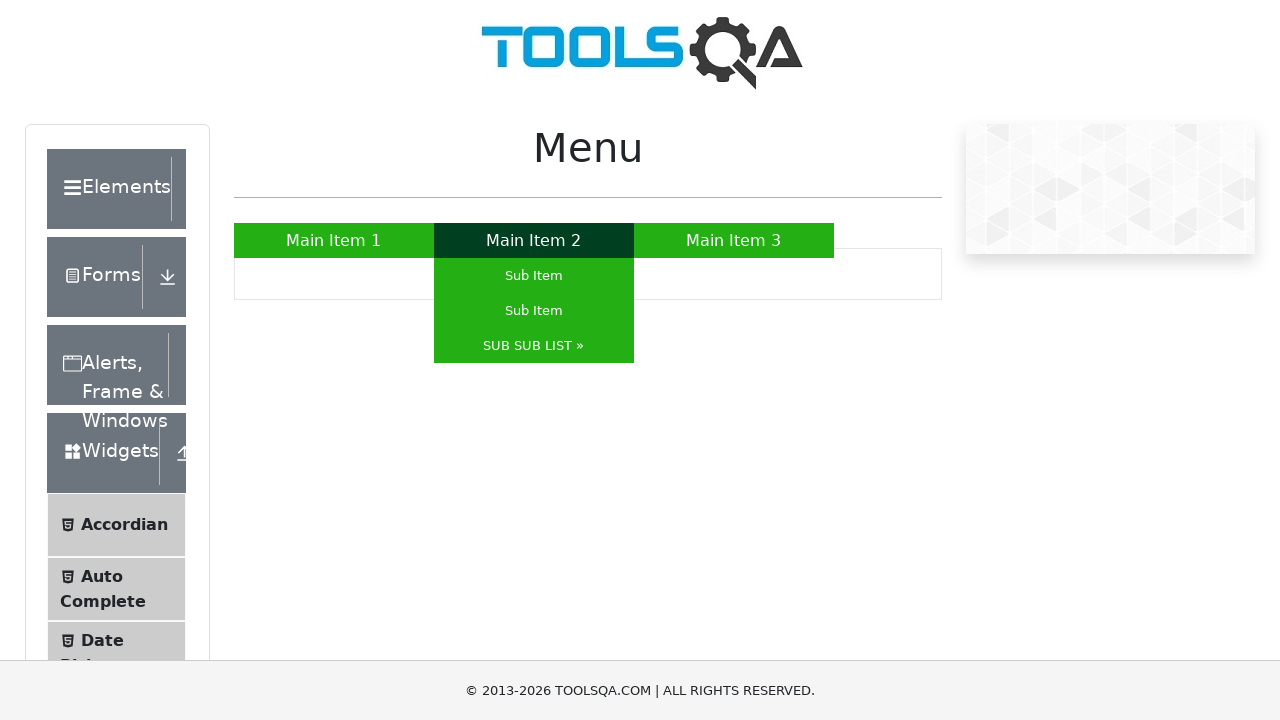

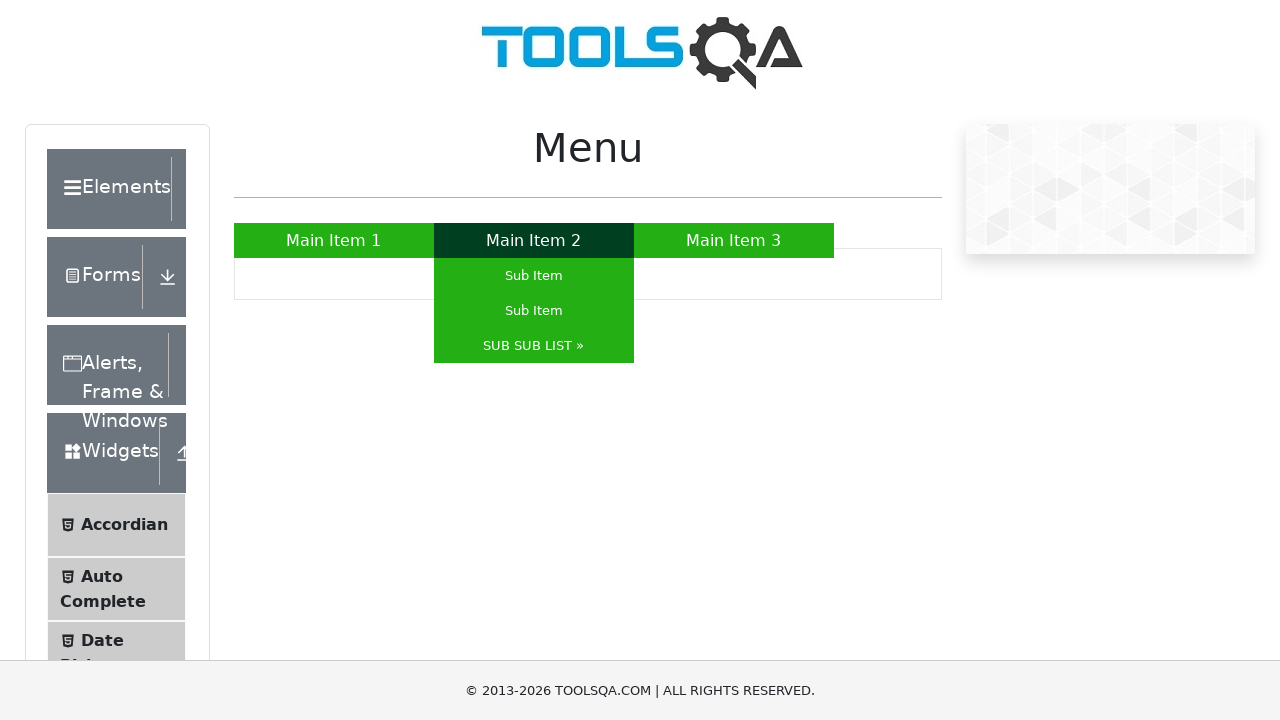